Tests multi-select dropdown functionality by selecting multiple superhero options (Ant-Man, Captain America, Batman), deselecting one option (Ant-Man), and verifying the selections work correctly on a dropdown practice page.

Starting URL: https://letcode.in/dropdowns

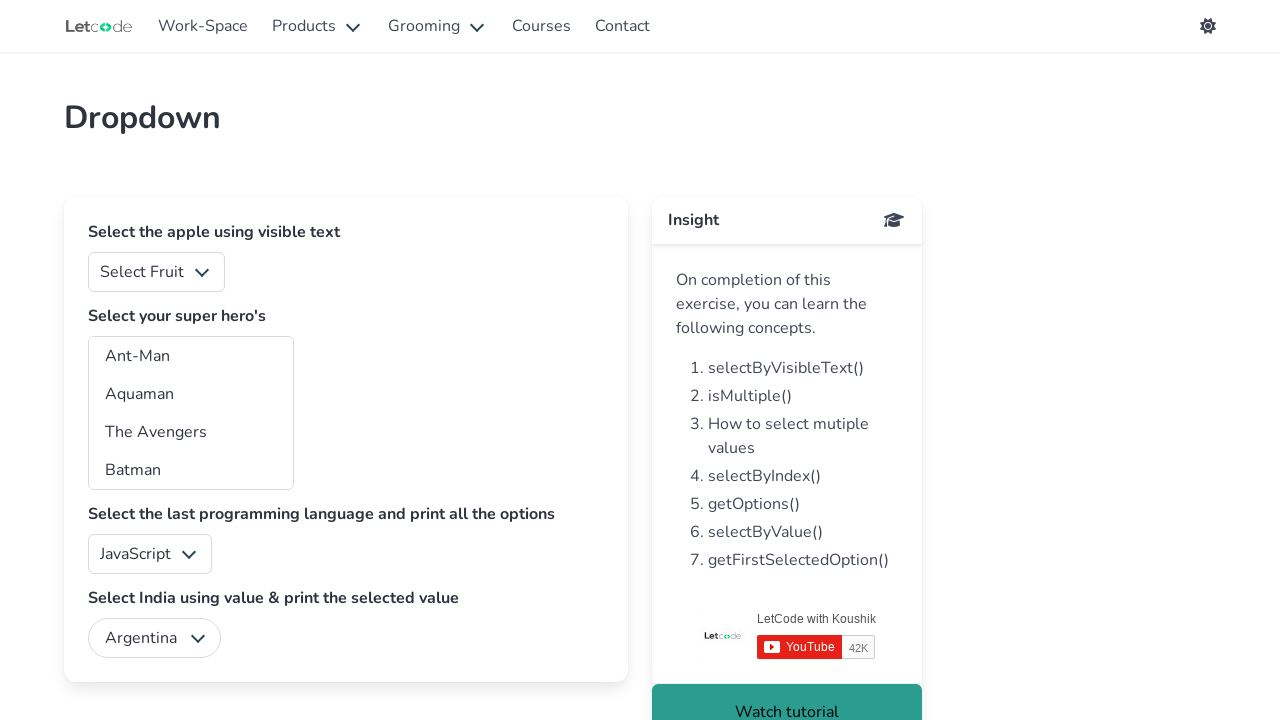

Located multi-select superhero dropdown
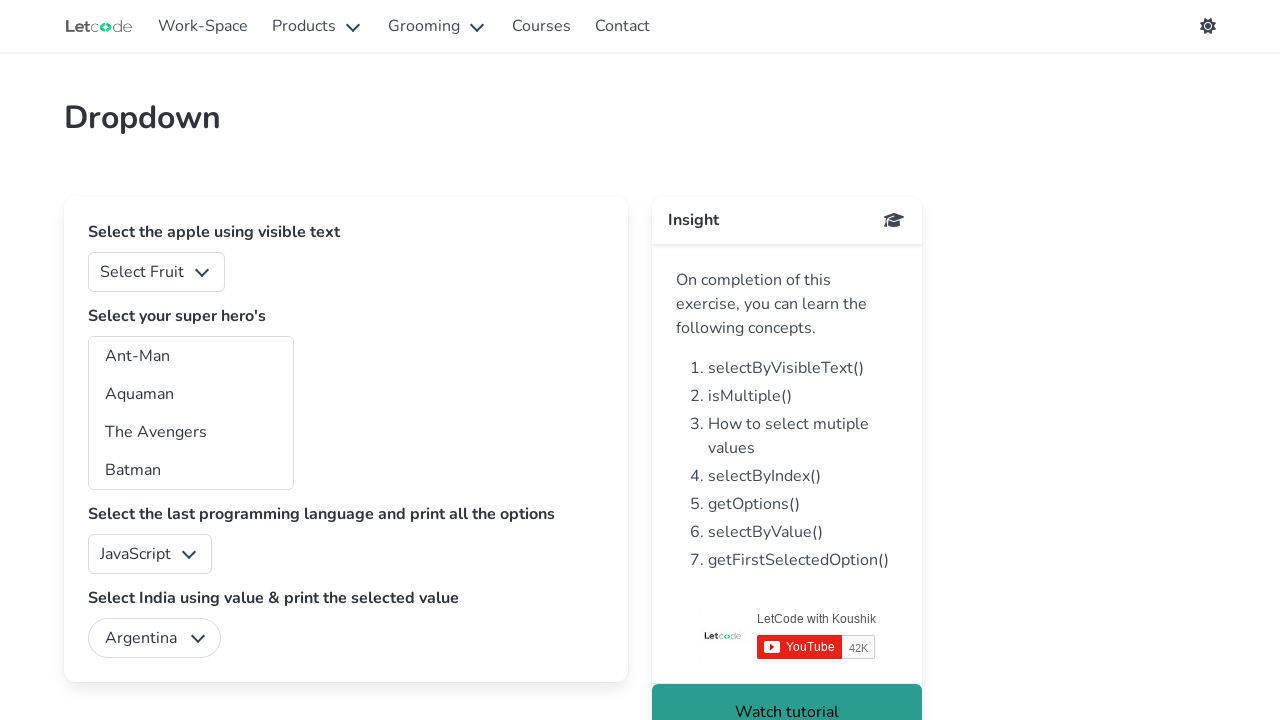

Selected Ant-Man from dropdown on #superheros
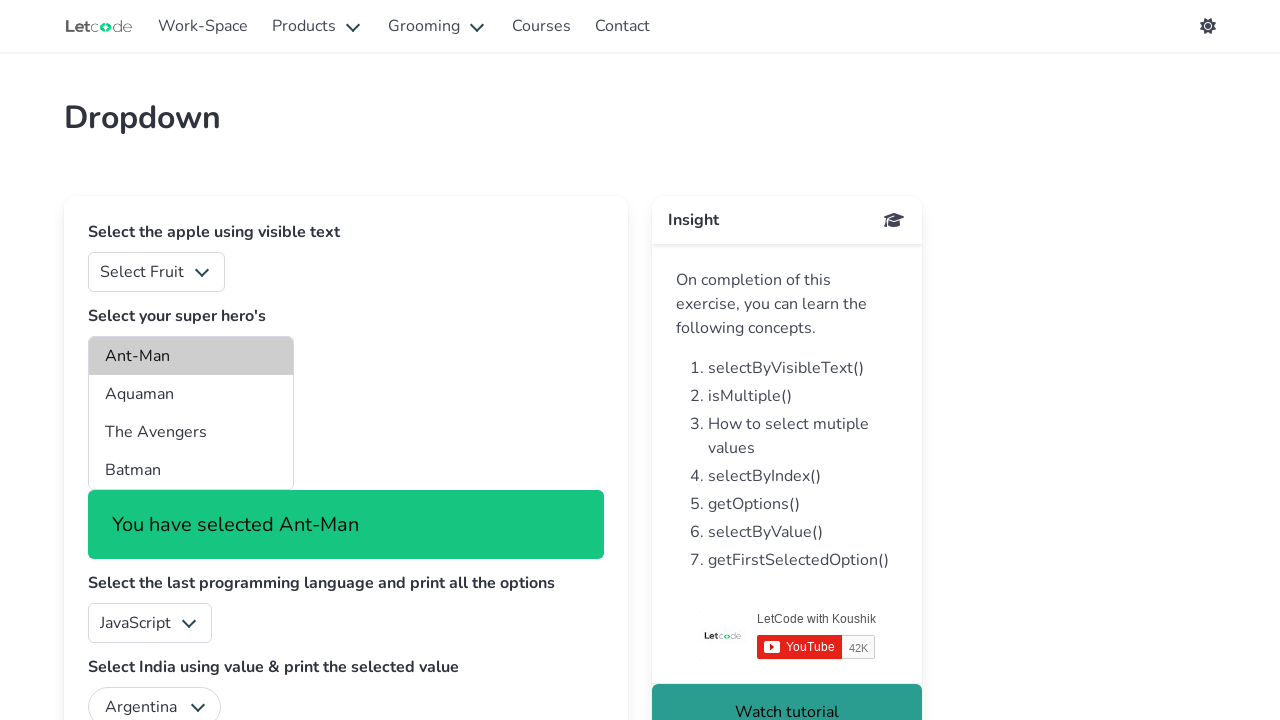

Selected Captain America from dropdown on #superheros
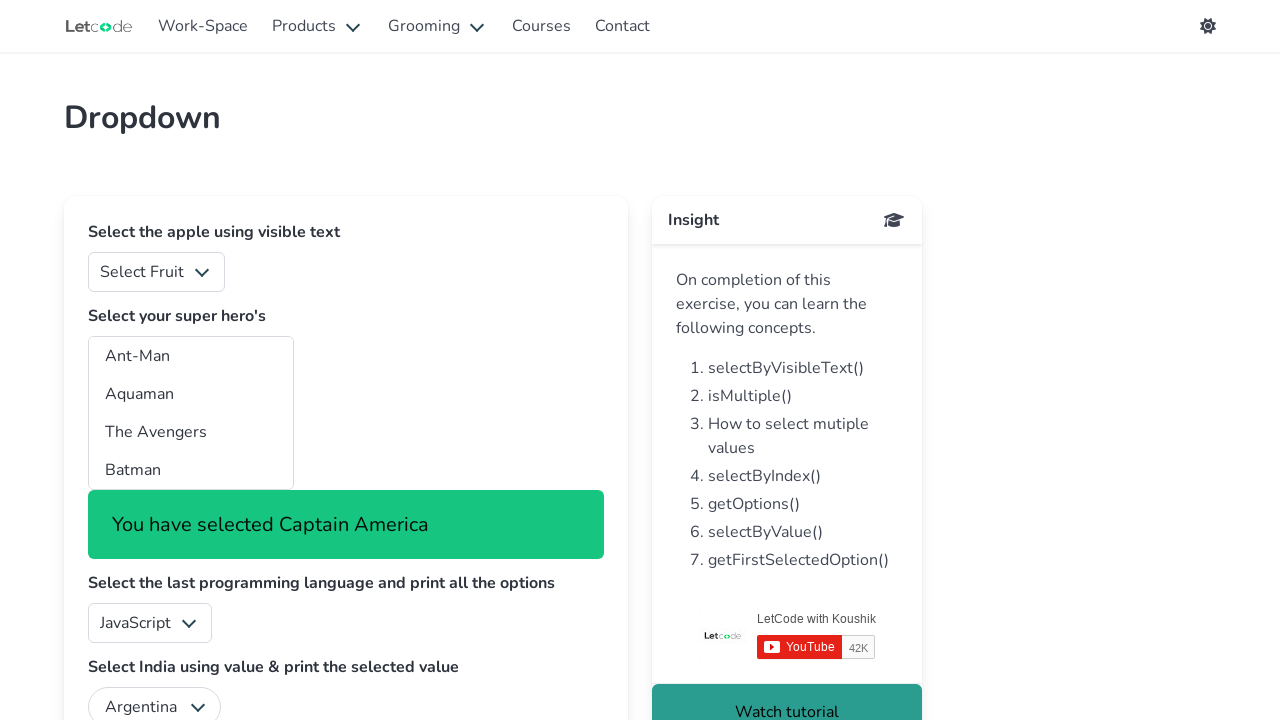

Selected Batman from dropdown on #superheros
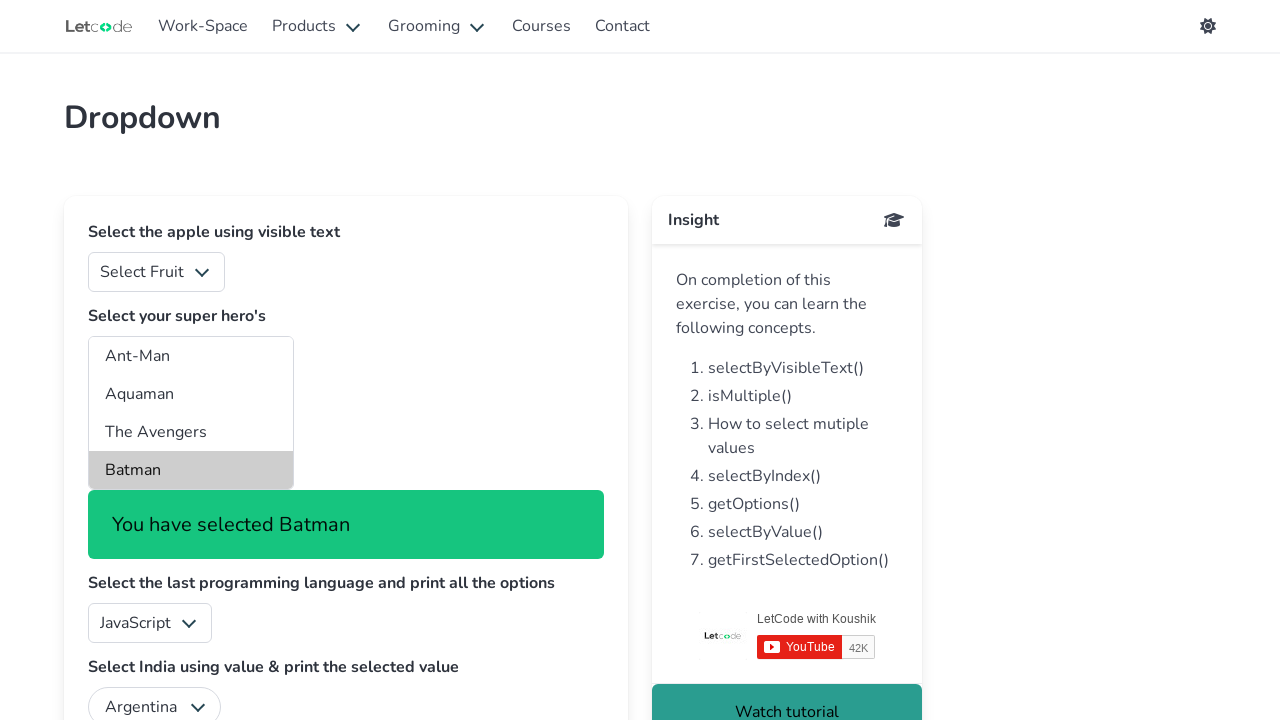

Deselected Ant-Man and confirmed Captain America and Batman remain selected on #superheros
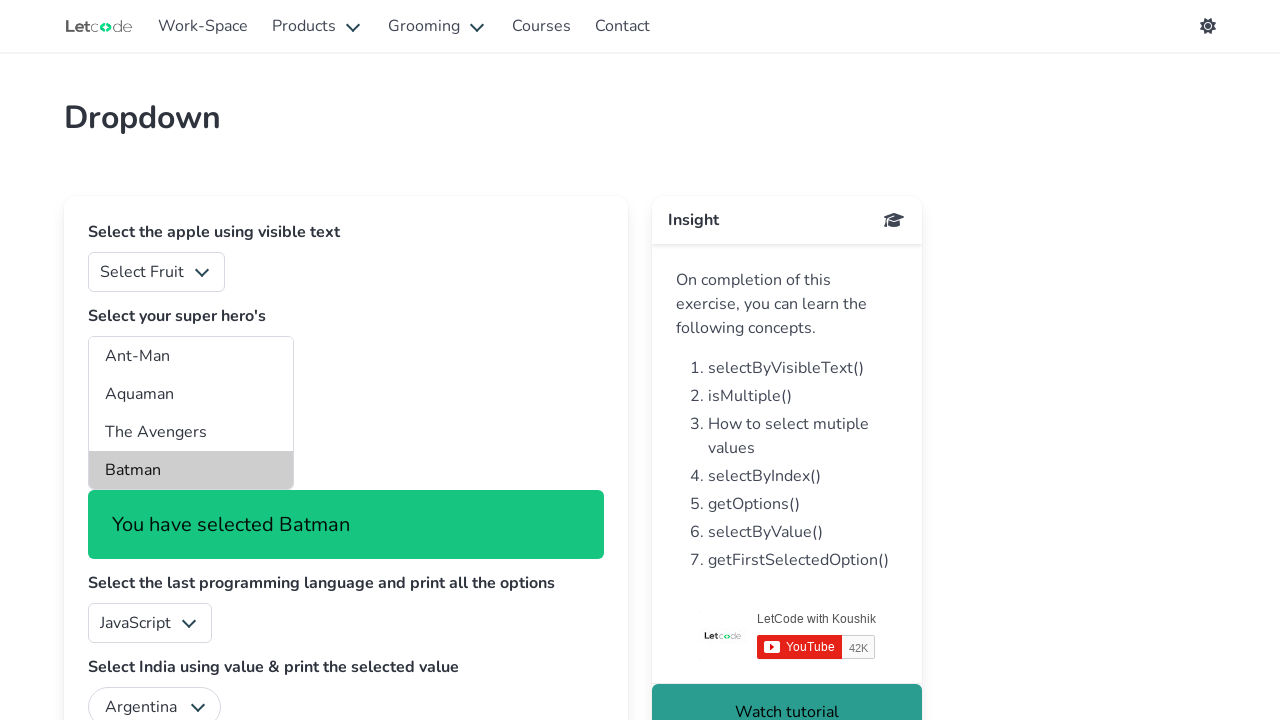

Verified selected options are visible in dropdown
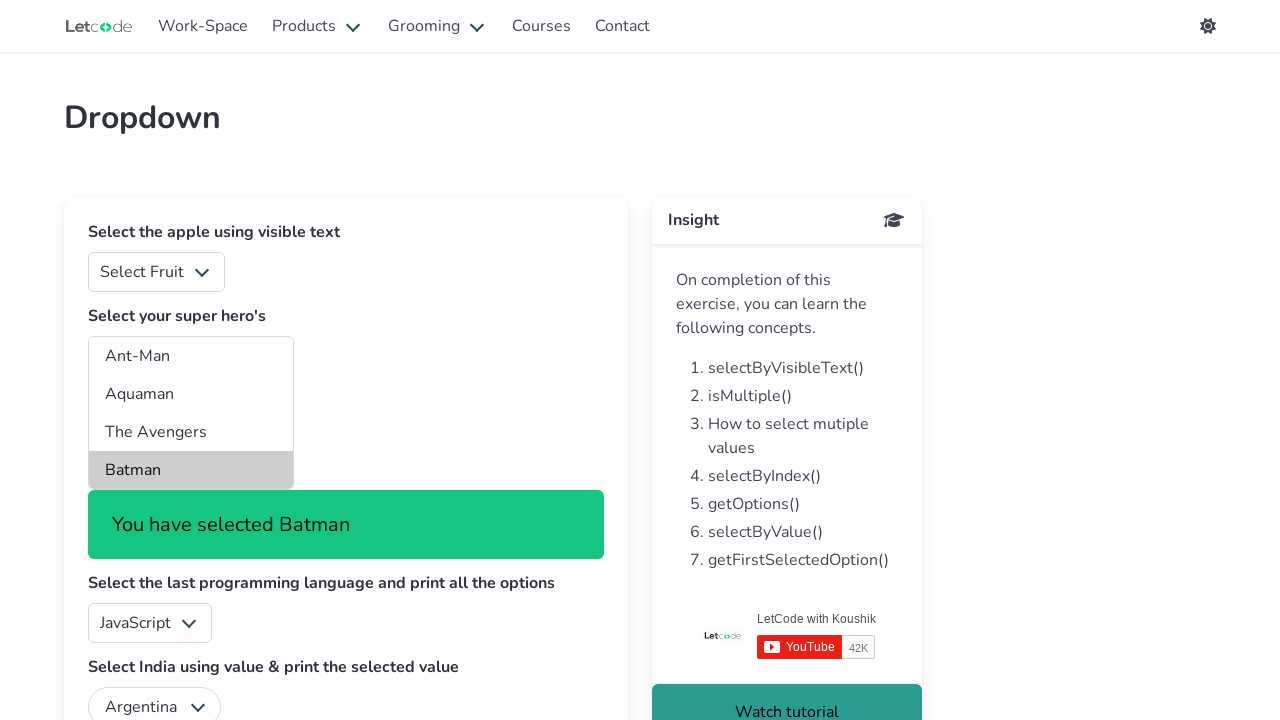

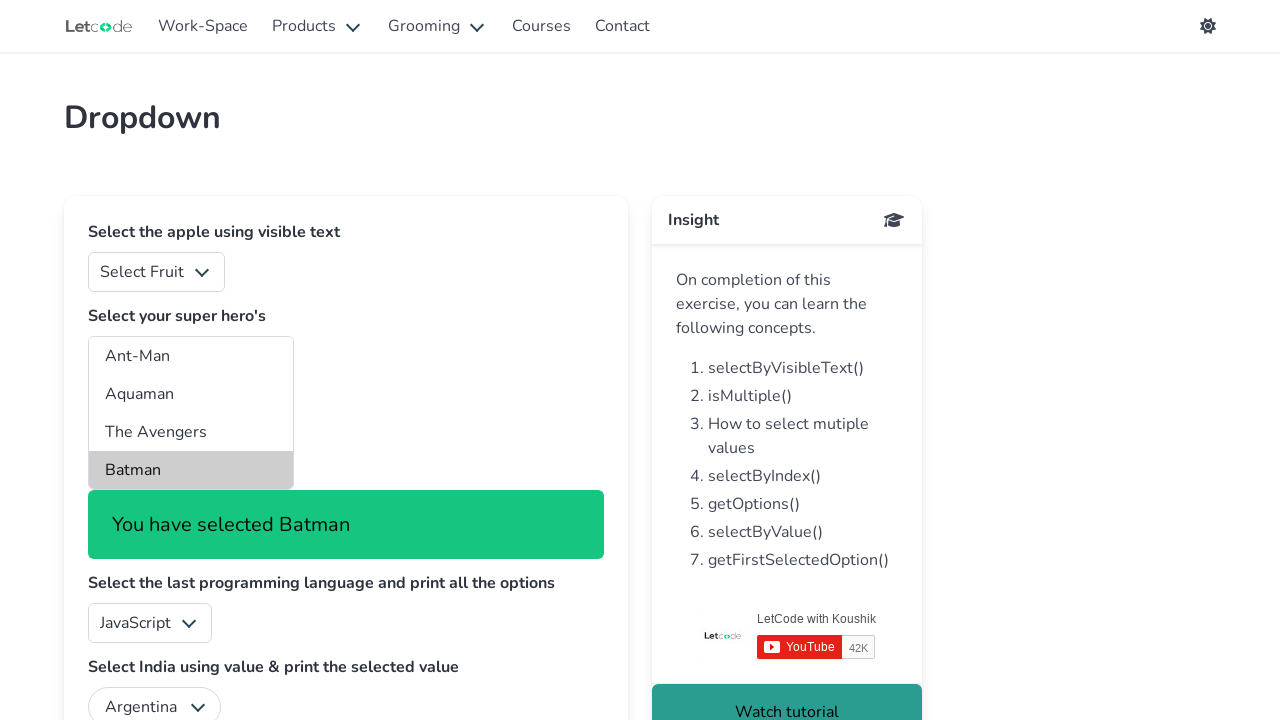